Tests drag and drop functionality using mouse hover, down, and up actions

Starting URL: https://testautomationpractice.blogspot.com/

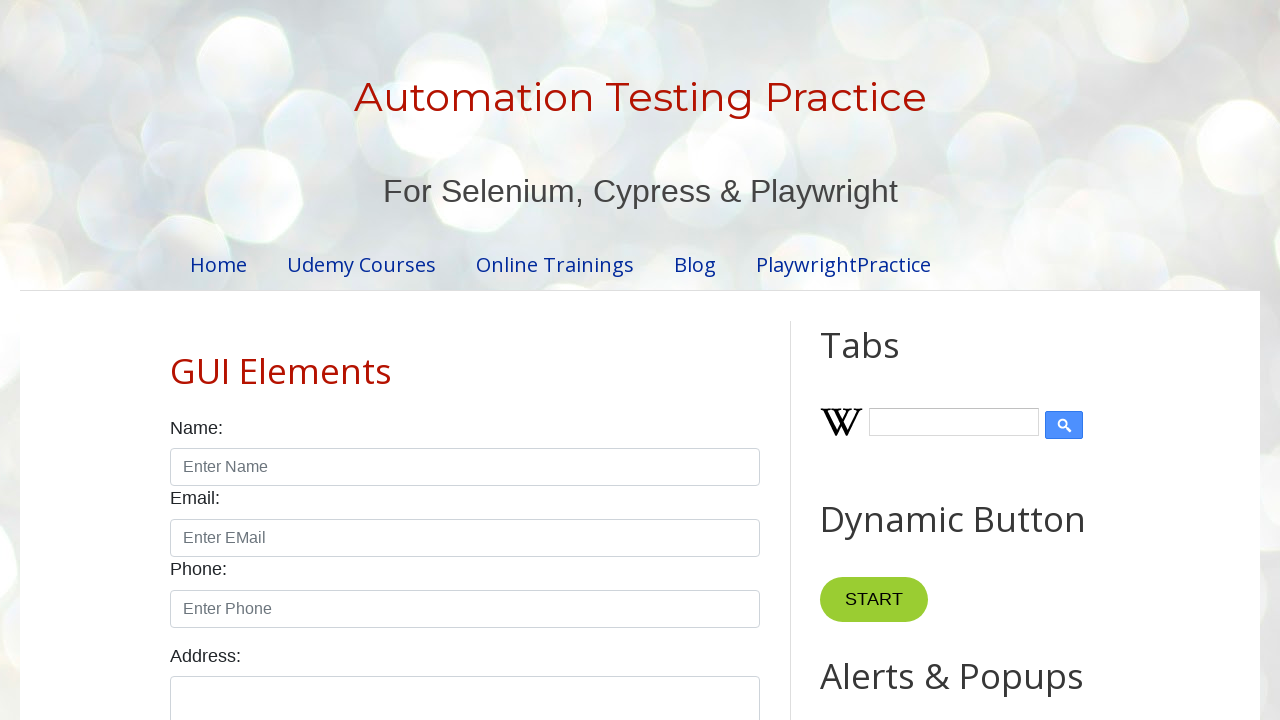

Located draggable source element
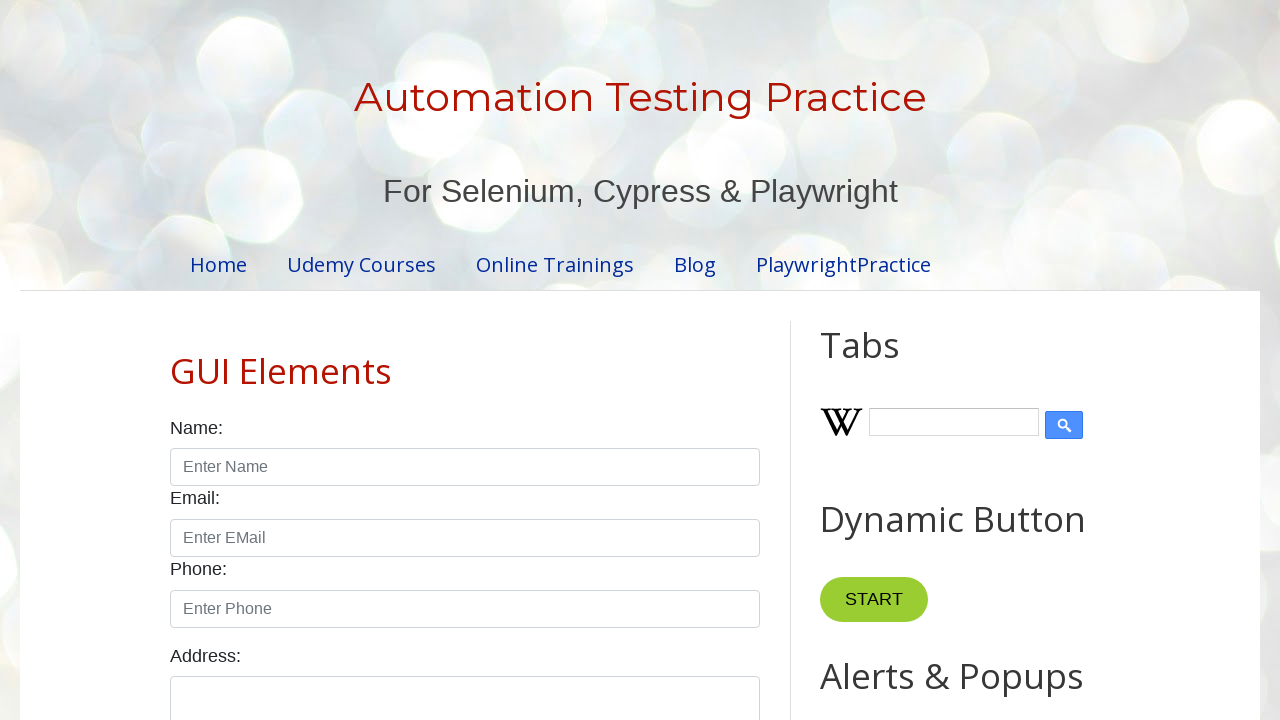

Located droppable target element
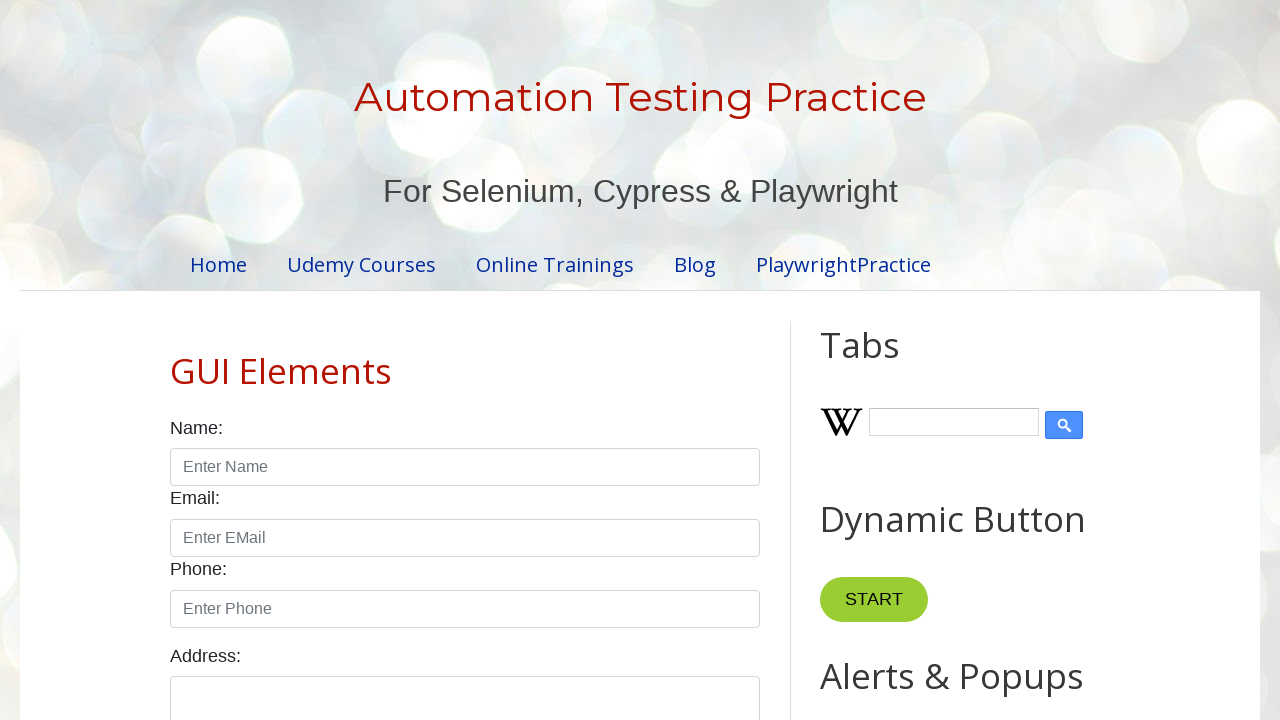

Hovered over draggable source element at (870, 361) on #draggable
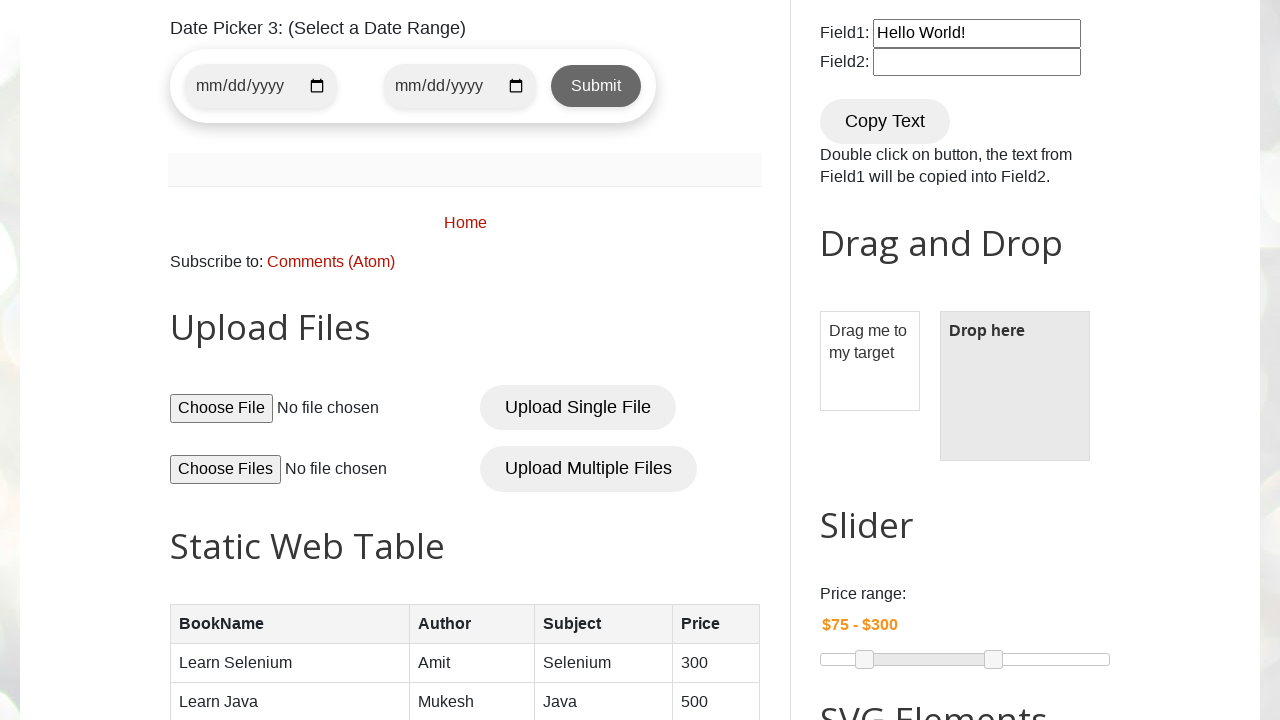

Pressed mouse button down on source element at (870, 361)
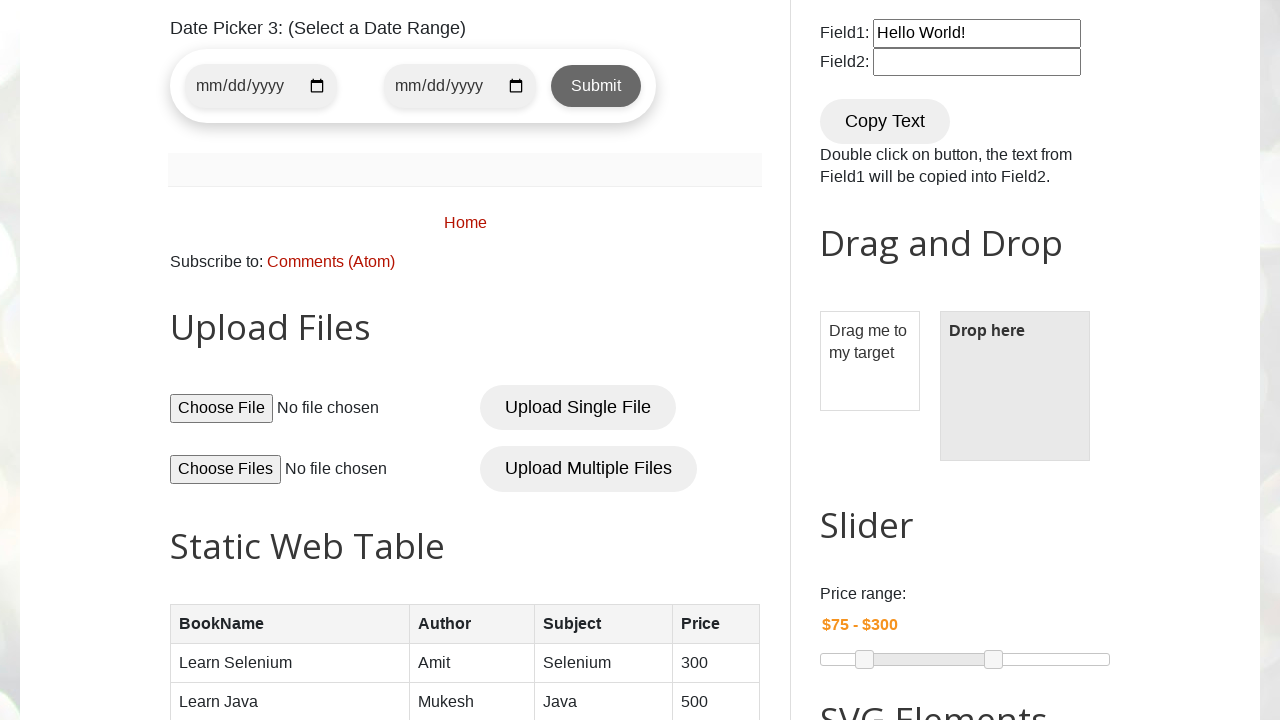

Hovered over droppable target element at (1015, 386) on #droppable
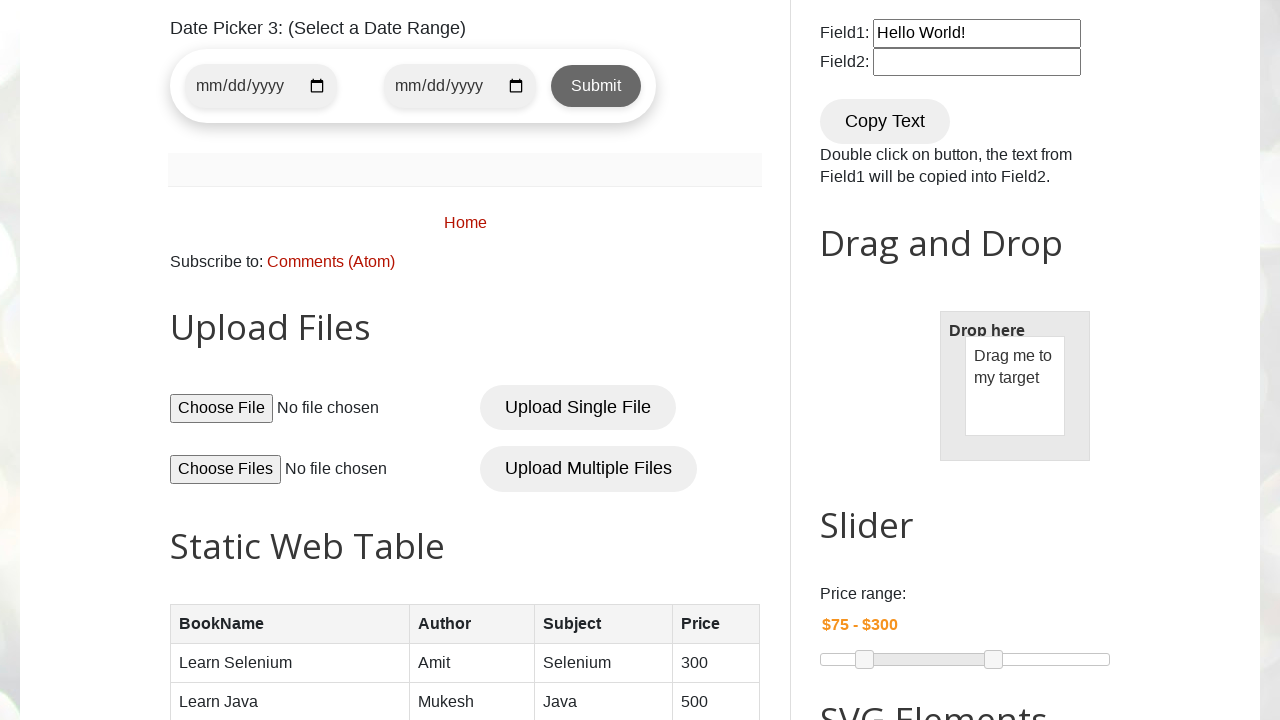

Released mouse button on target element, completing drag and drop at (1015, 386)
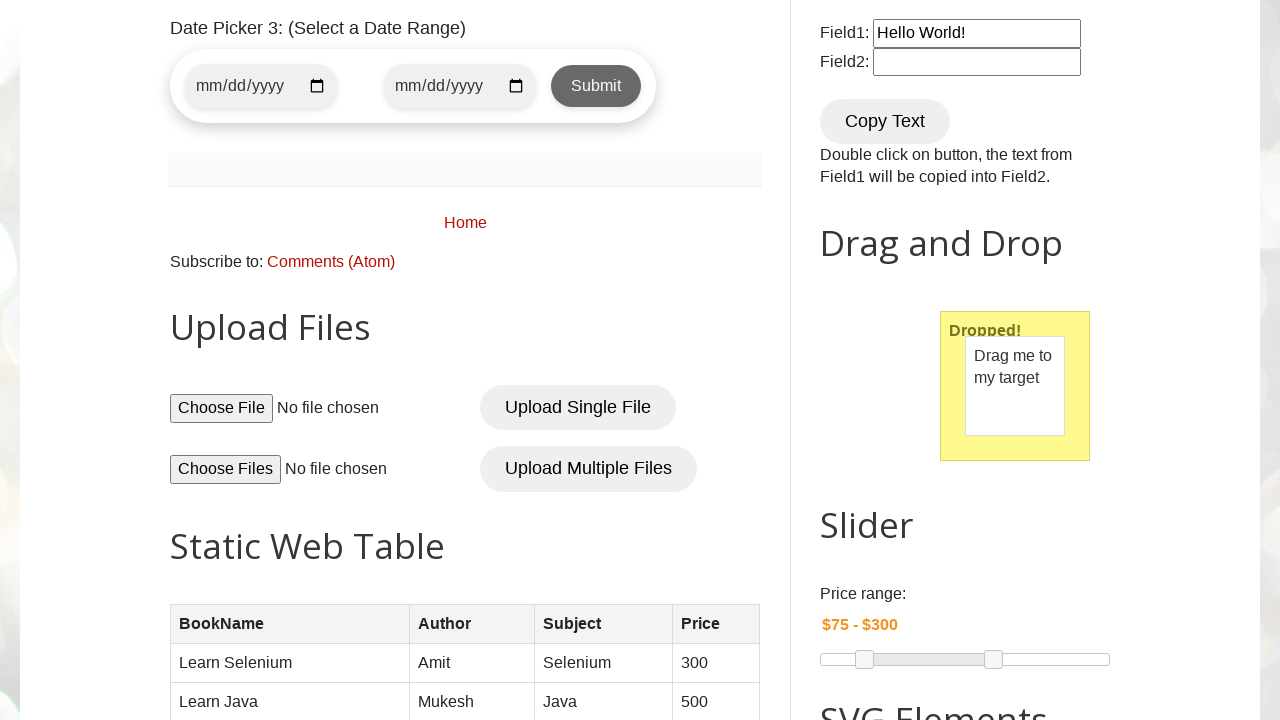

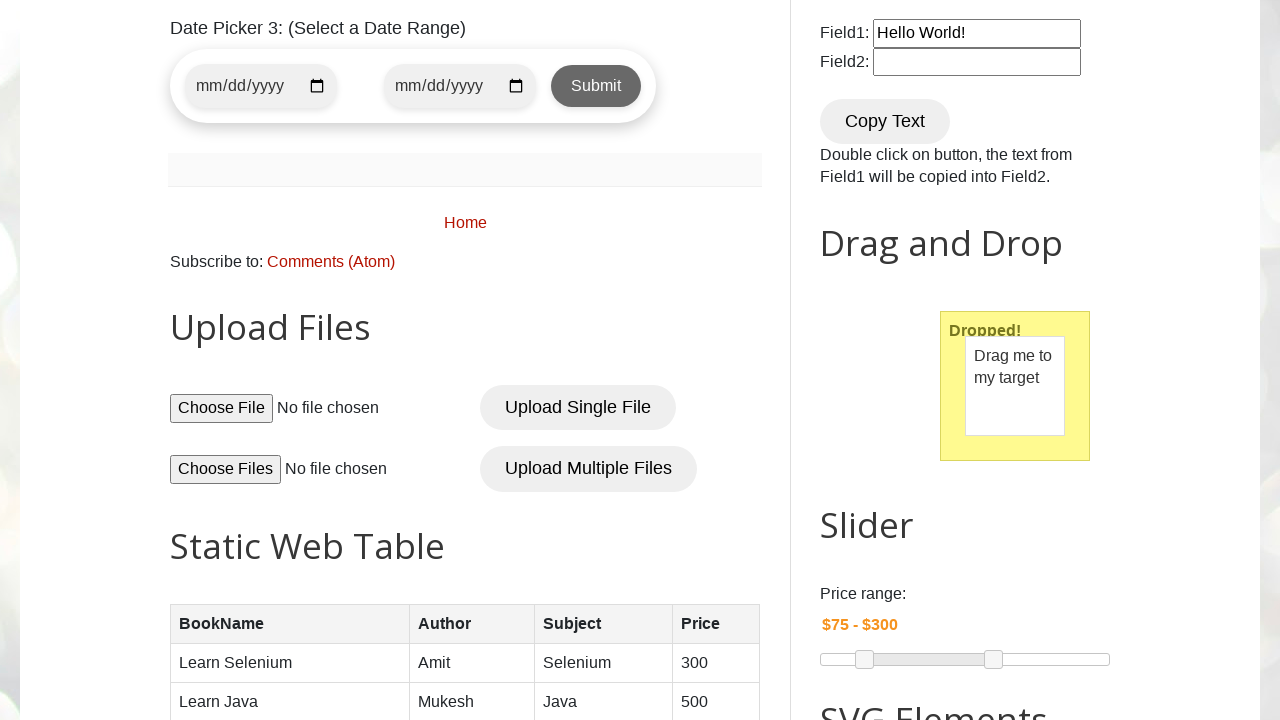